Solves a math problem, checks checkboxes and radio buttons, then submits the answer

Starting URL: https://suninjuly.github.io/math.html

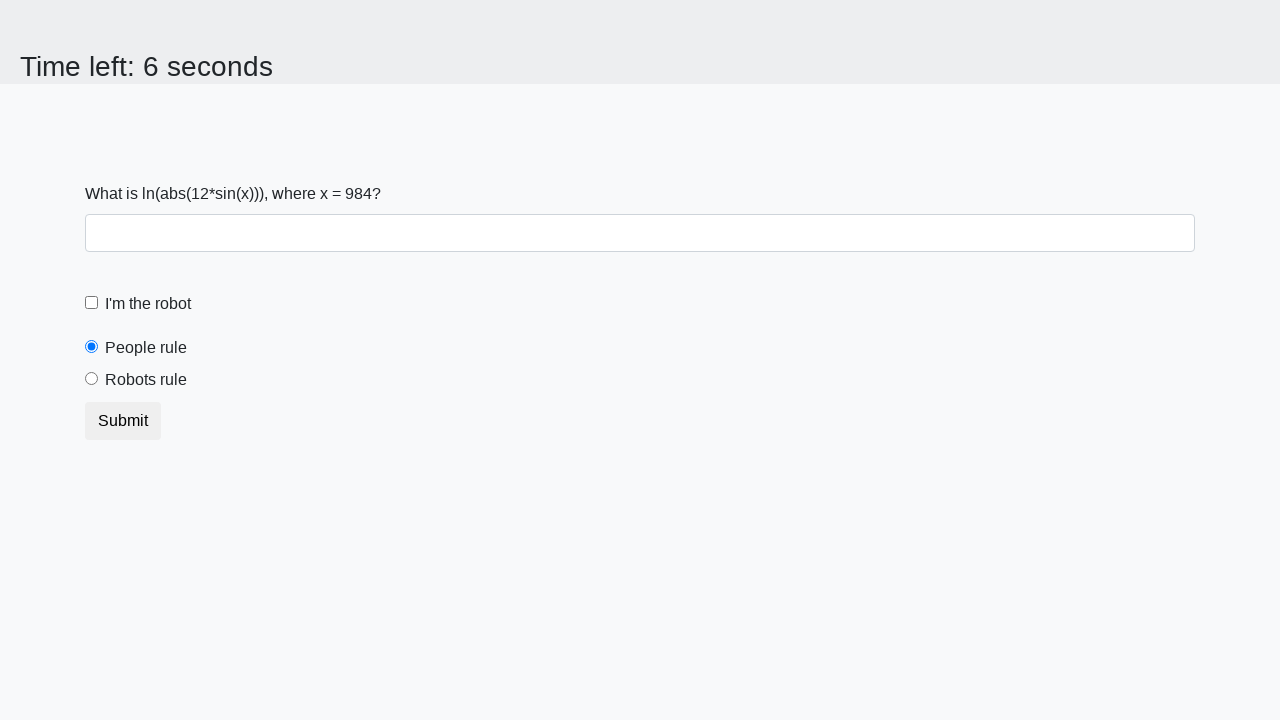

Retrieved x value from page
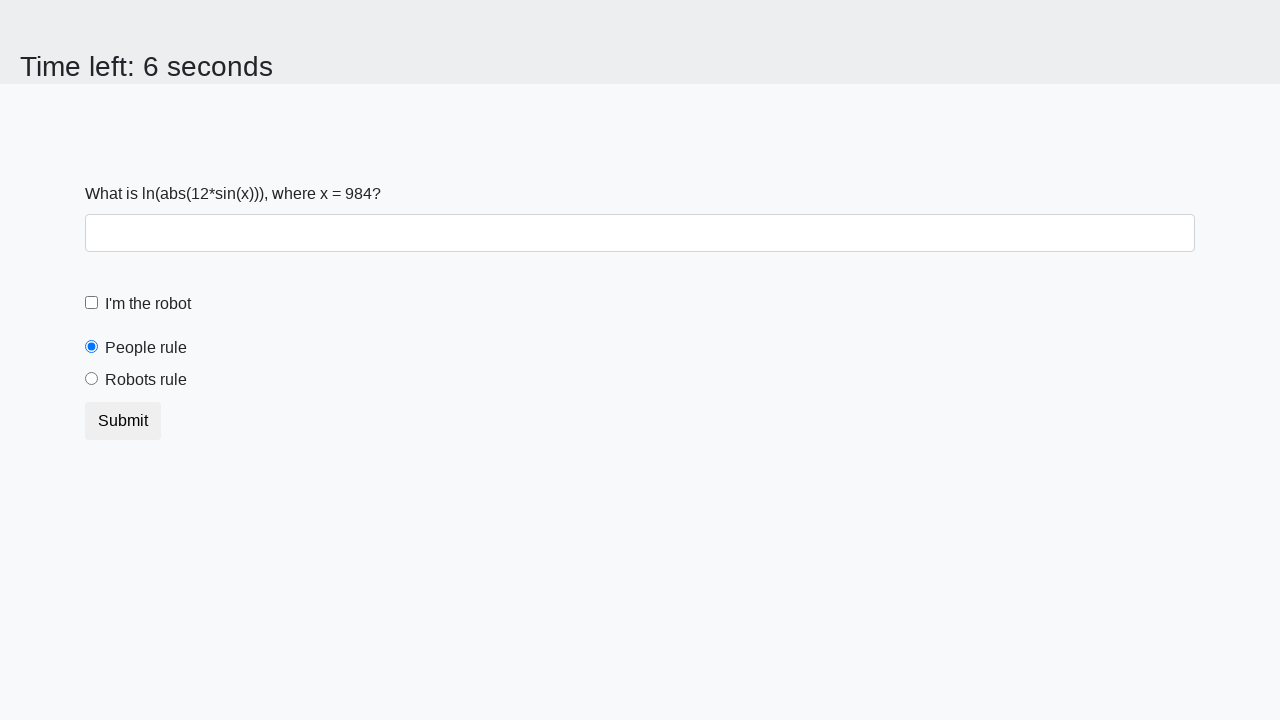

Calculated math answer using log and sin functions
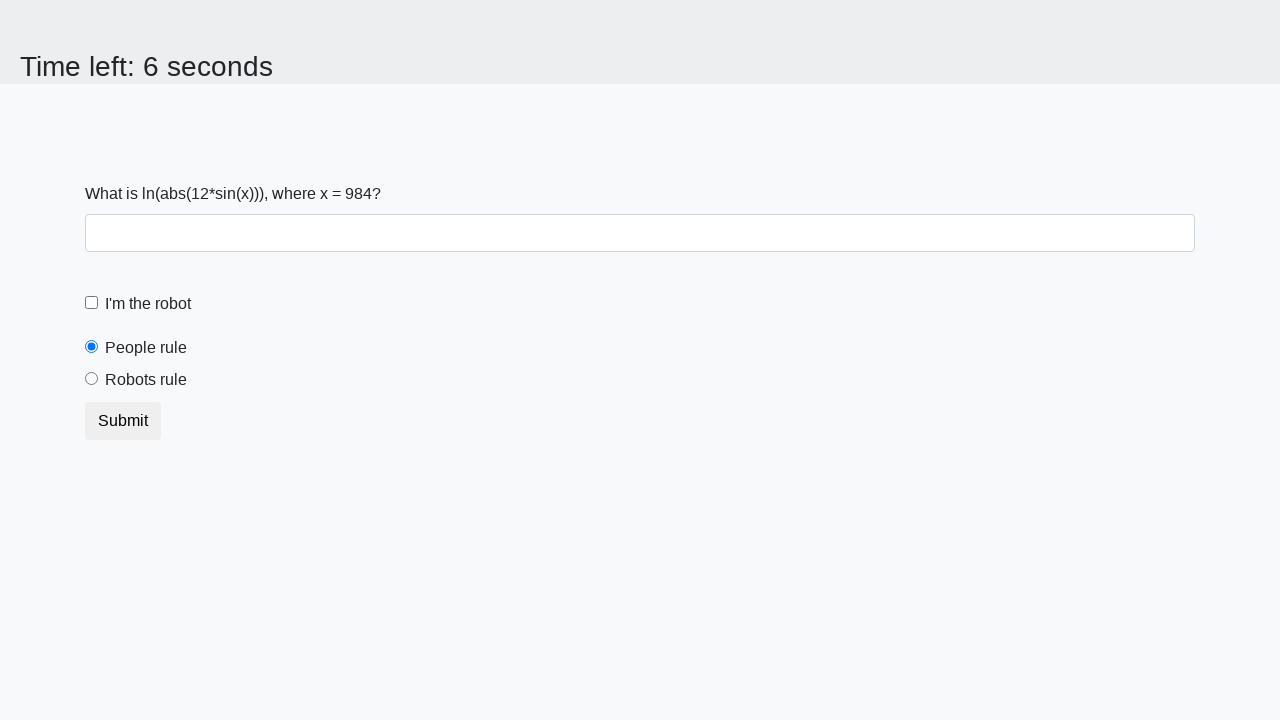

Clicked robot checkbox at (92, 303) on #robotCheckbox
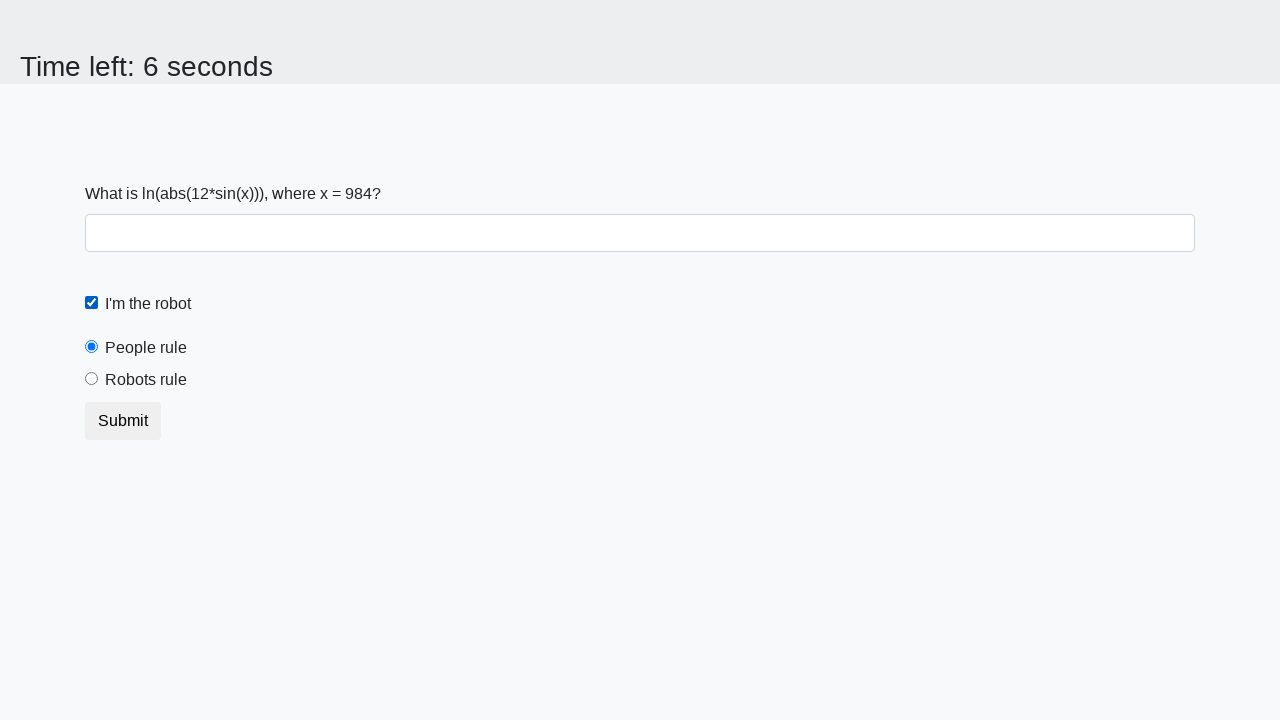

Clicked robots rule radio button at (92, 379) on #robotsRule
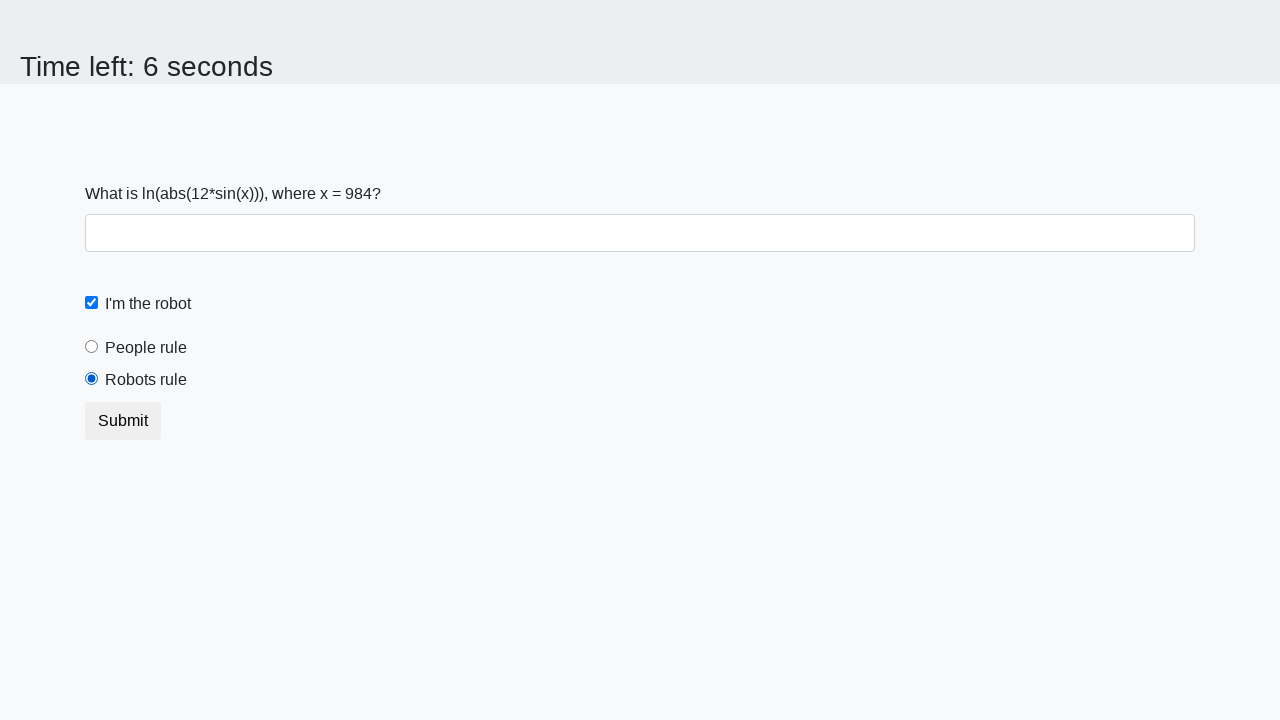

Filled answer field with calculated result on #answer
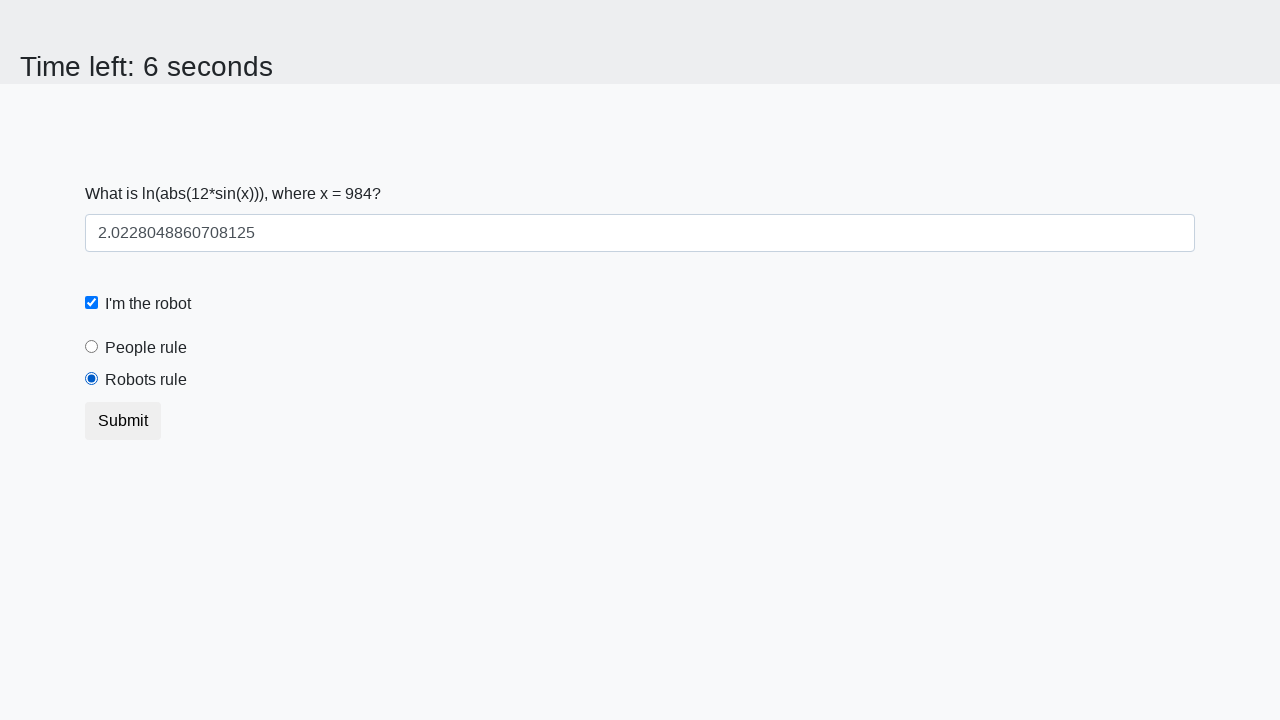

Clicked submit button at (123, 421) on .btn.btn-default
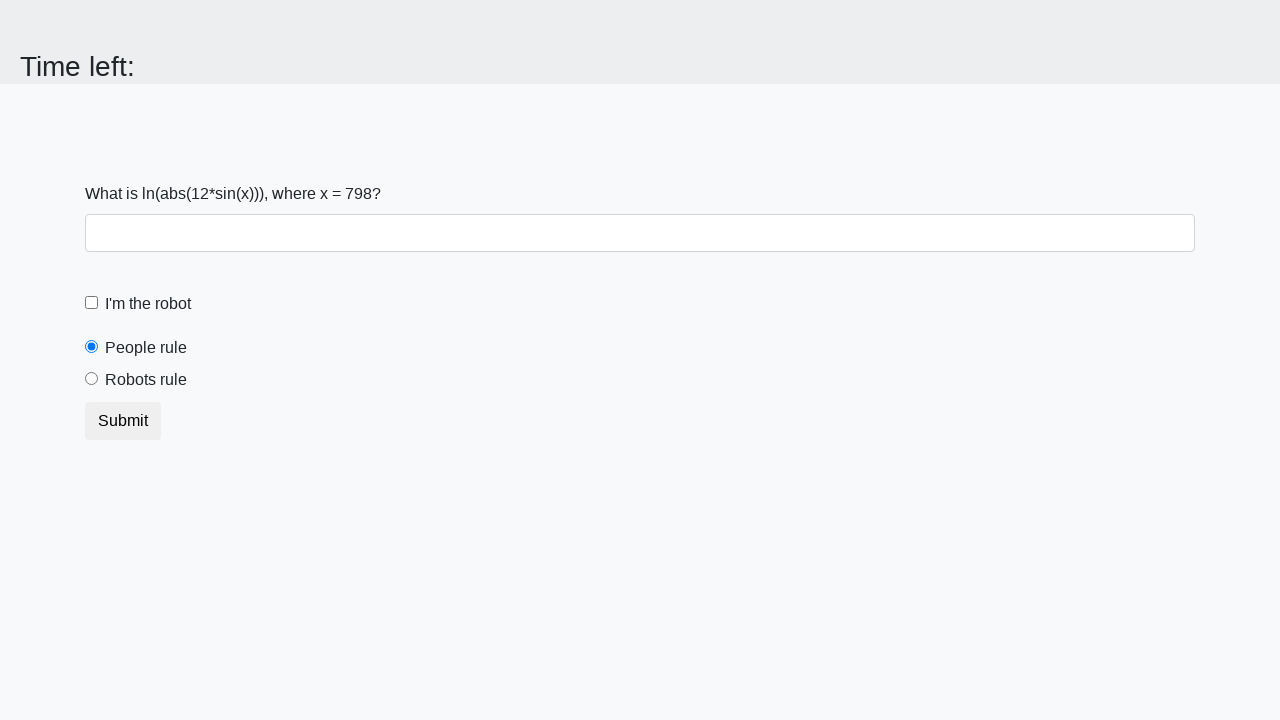

Set up alert dialog handler to accept alerts
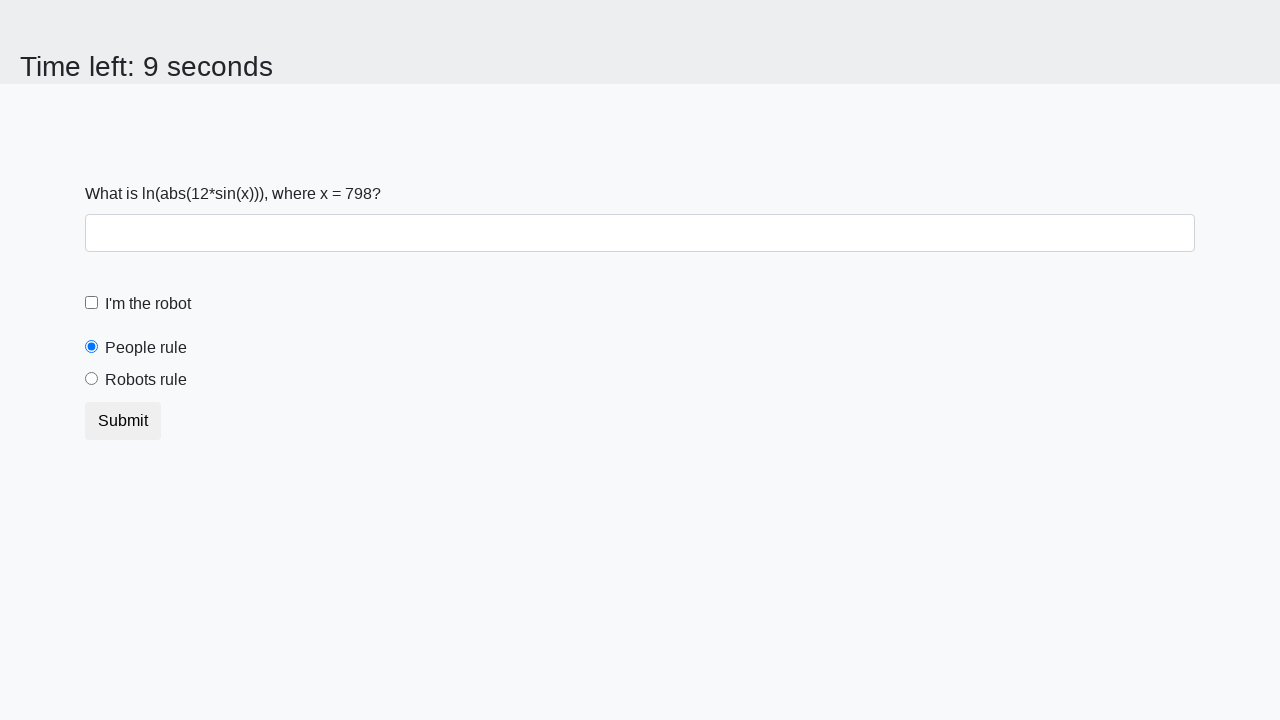

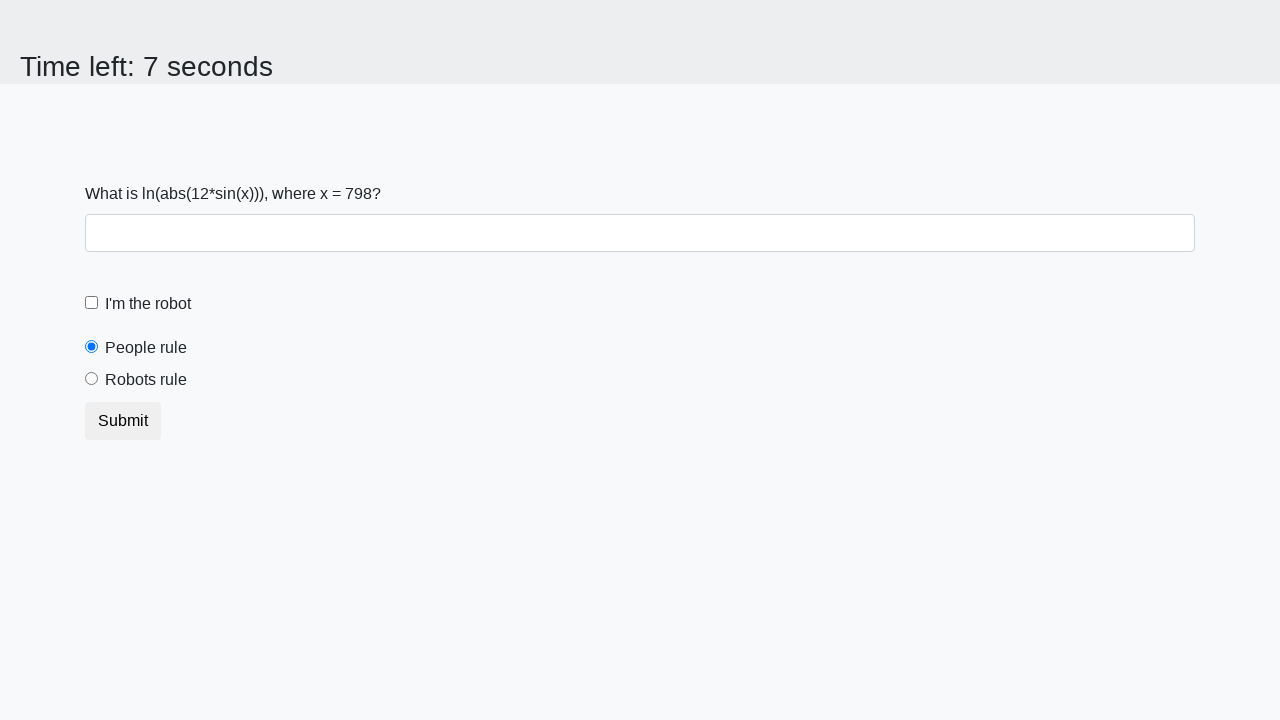